Tests checkbox interaction on W3Schools TryIt page by switching to an iframe and clicking on a checkbox if it's not already selected

Starting URL: https://www.w3schools.com/tags/tryit.asp?filename=tryhtml5_input_type_checkbox

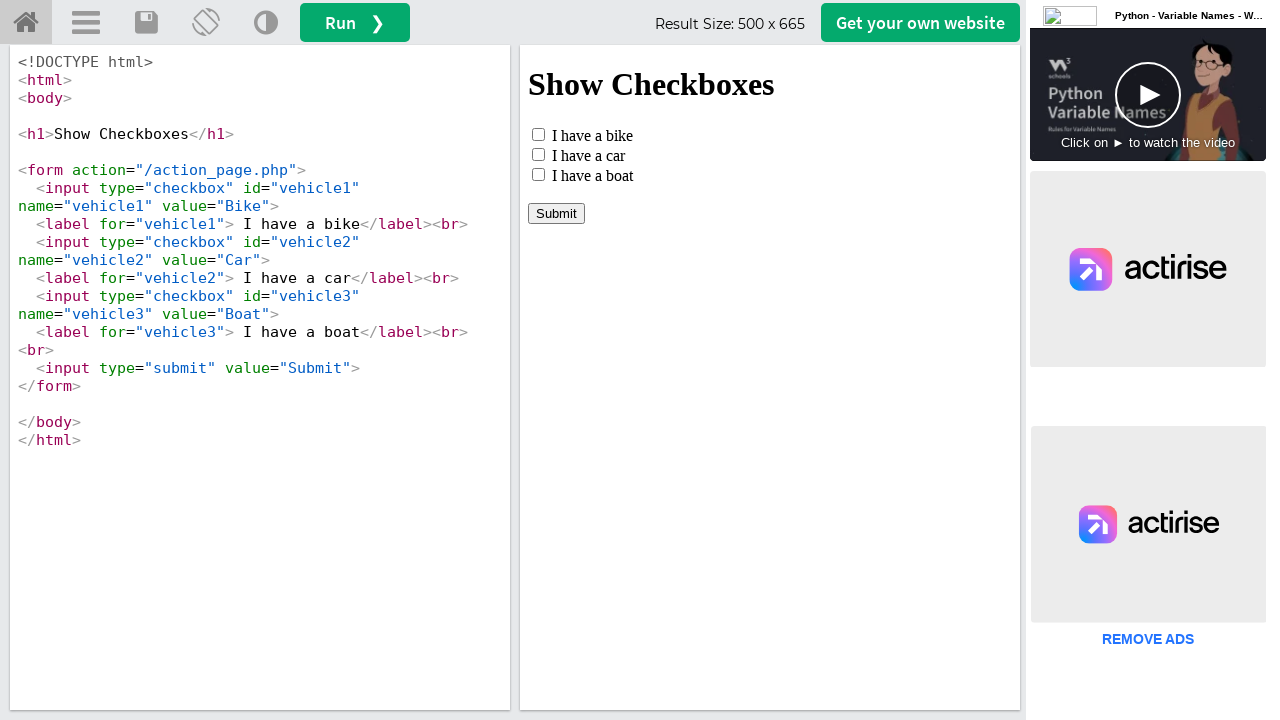

Located iframe with ID 'iframeResult'
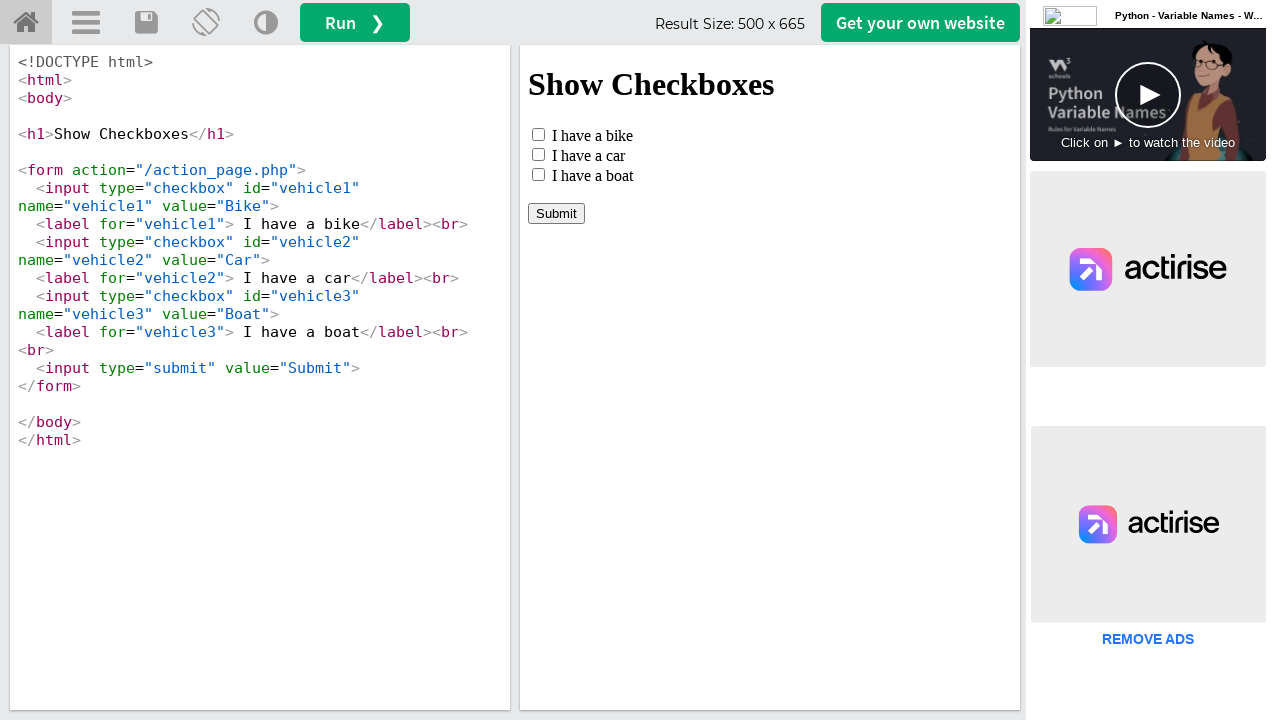

Located checkbox element with ID 'vehicle1' inside iframe
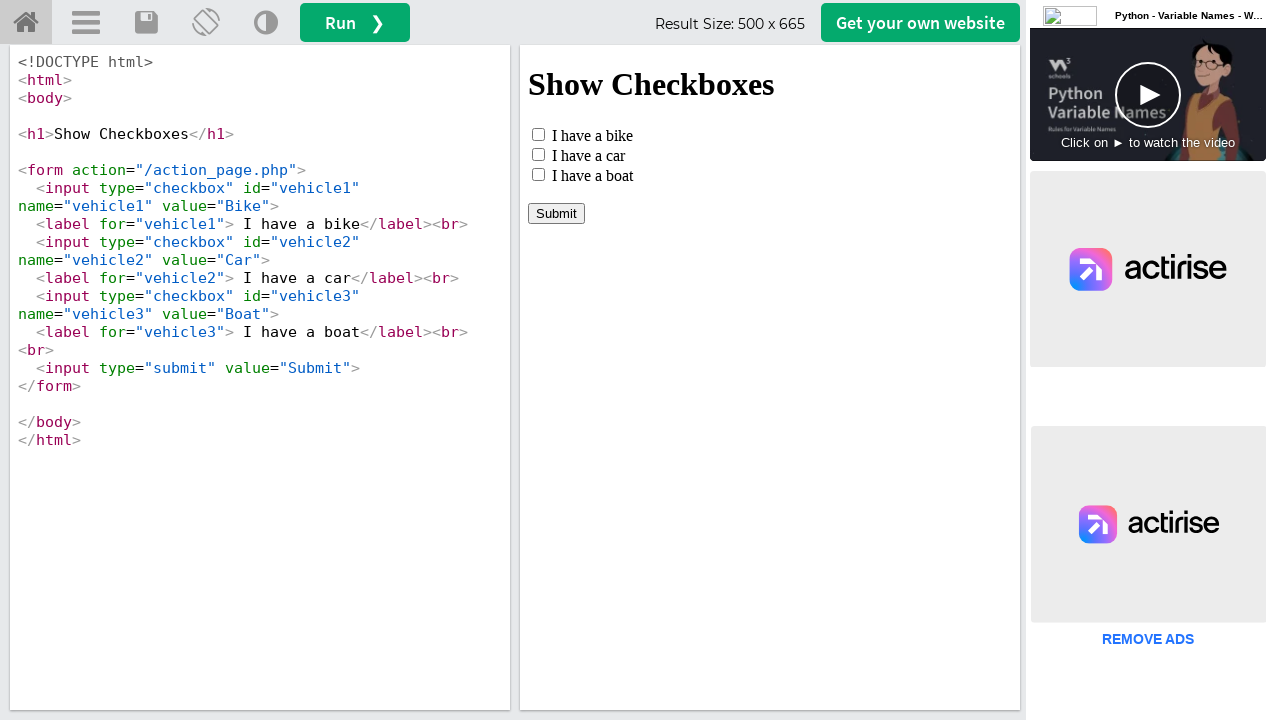

Checkbox was not selected, clicked to select it at (538, 134) on #iframeResult >> internal:control=enter-frame >> #vehicle1
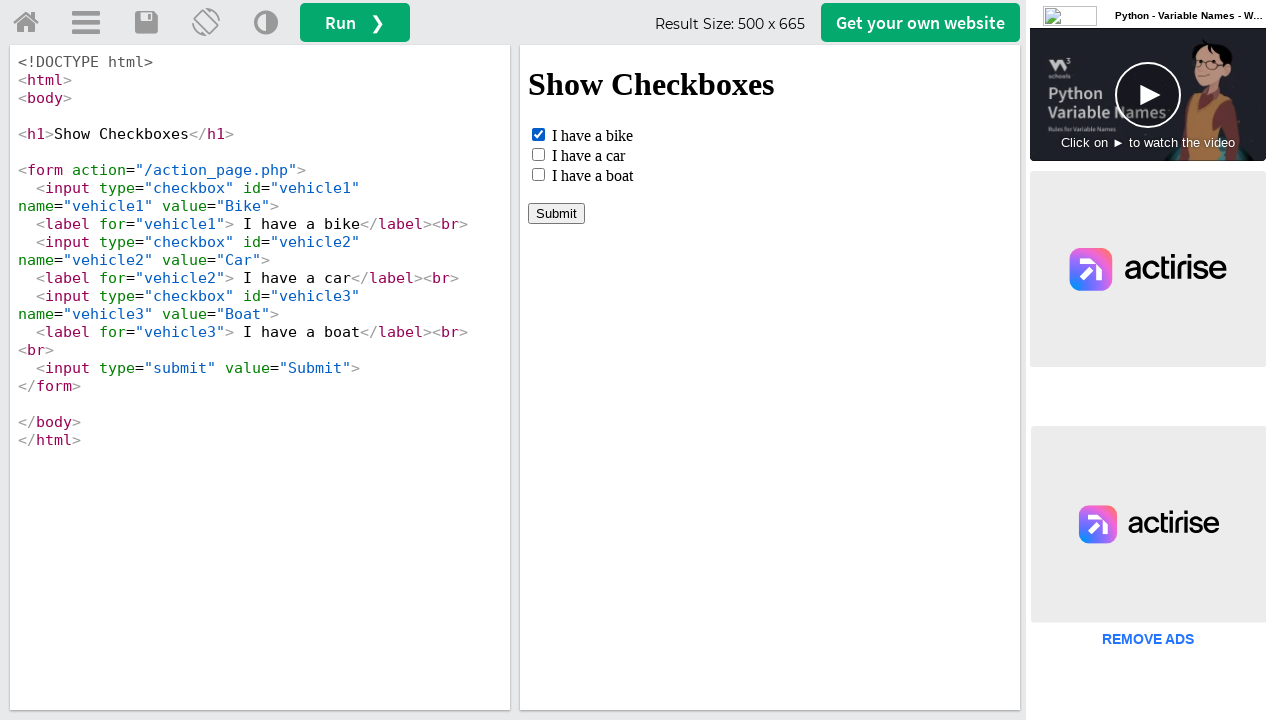

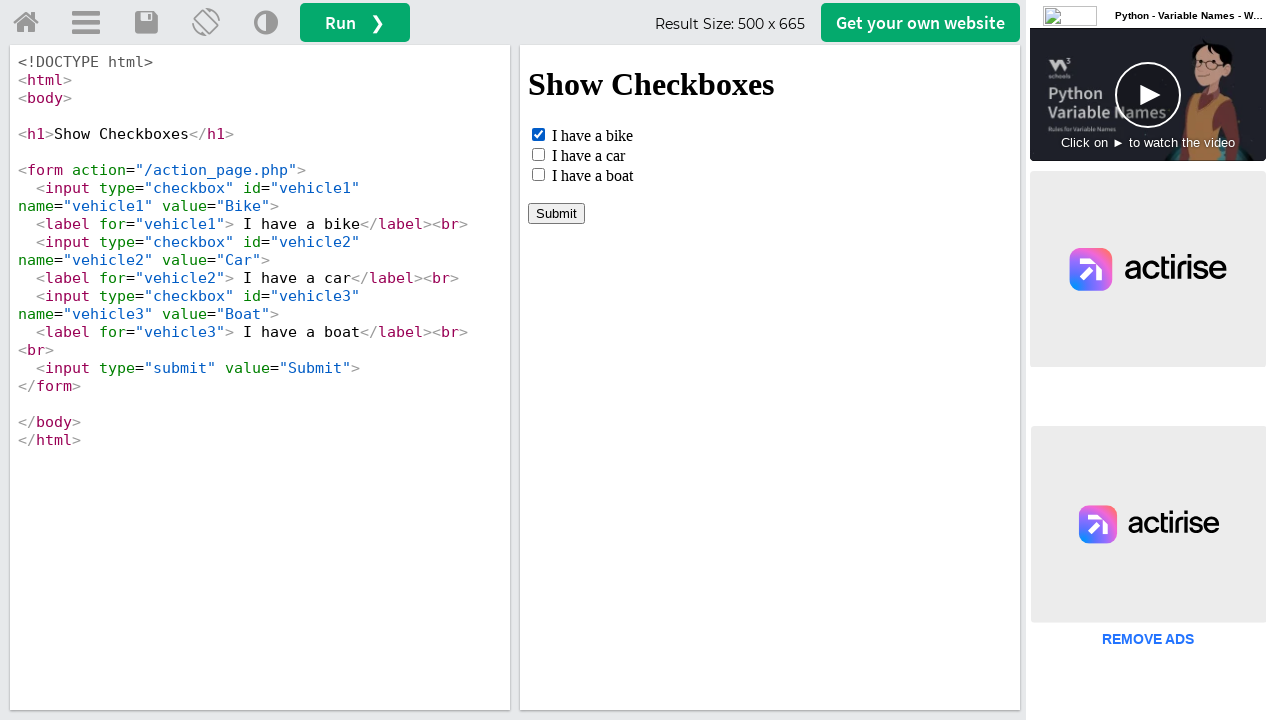